Tests JavaScript alert handling by clicking a button that triggers an alert, capturing the alert text, and accepting the alert.

Starting URL: https://the-internet.herokuapp.com/javascript_alerts

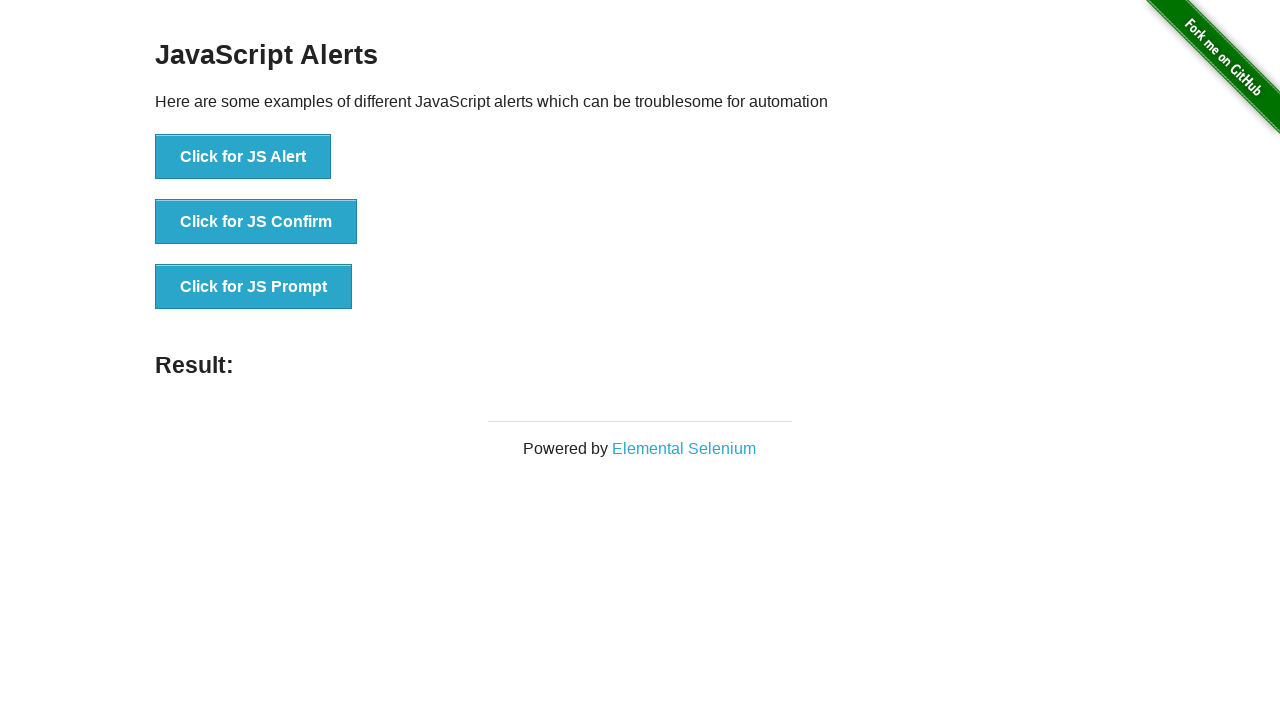

Clicked button to trigger JavaScript alert at (243, 157) on xpath=//button[normalize-space()='Click for JS Alert']
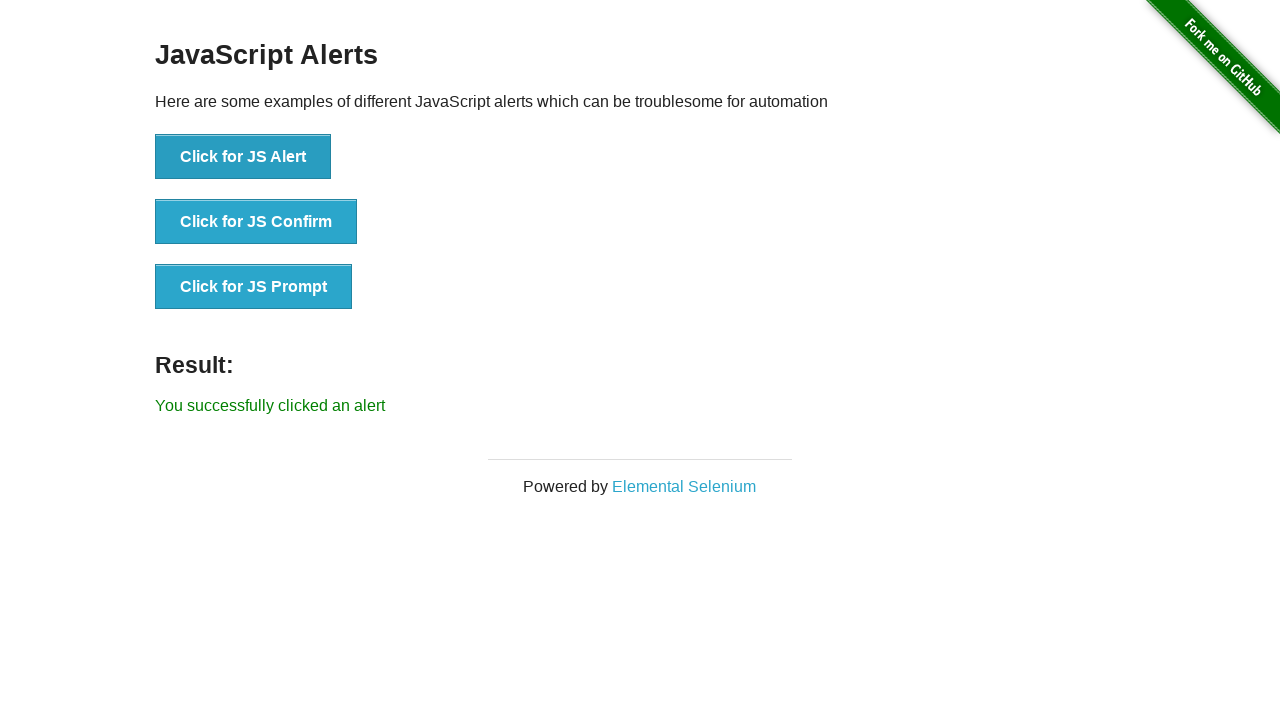

Set up dialog handler to accept alerts
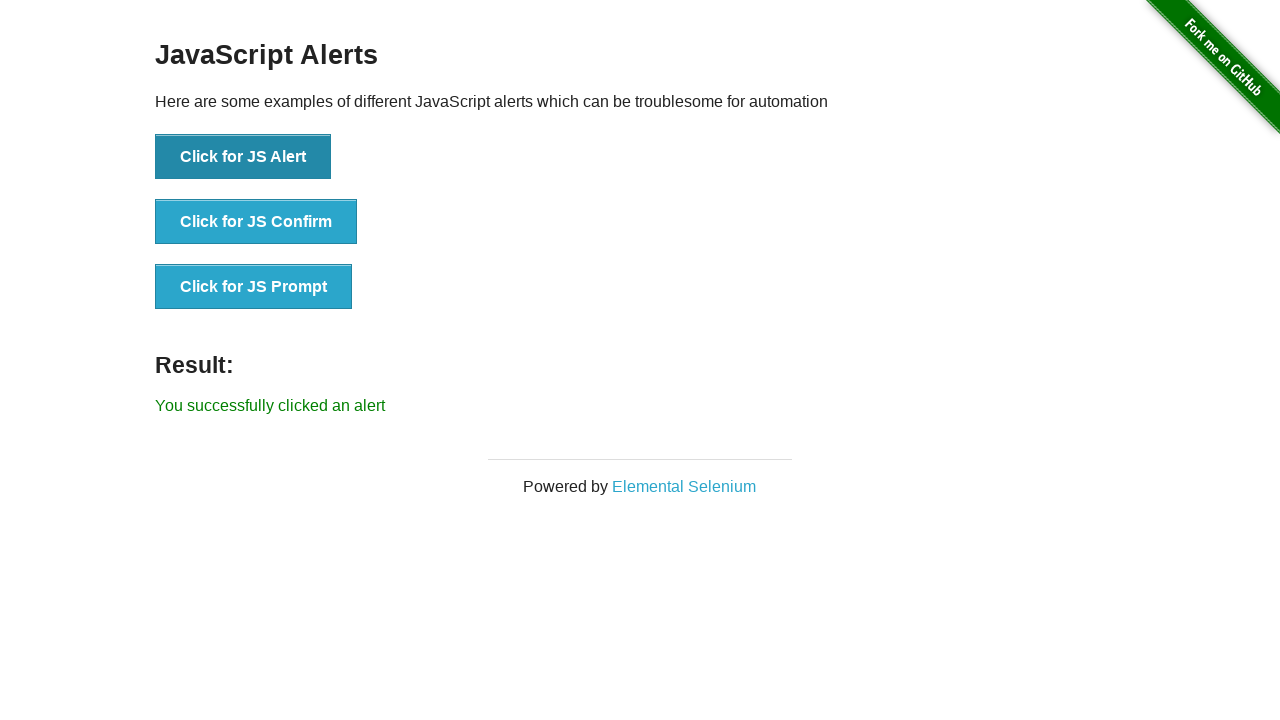

Clicked button to trigger alert and accepted it at (243, 157) on xpath=//button[normalize-space()='Click for JS Alert']
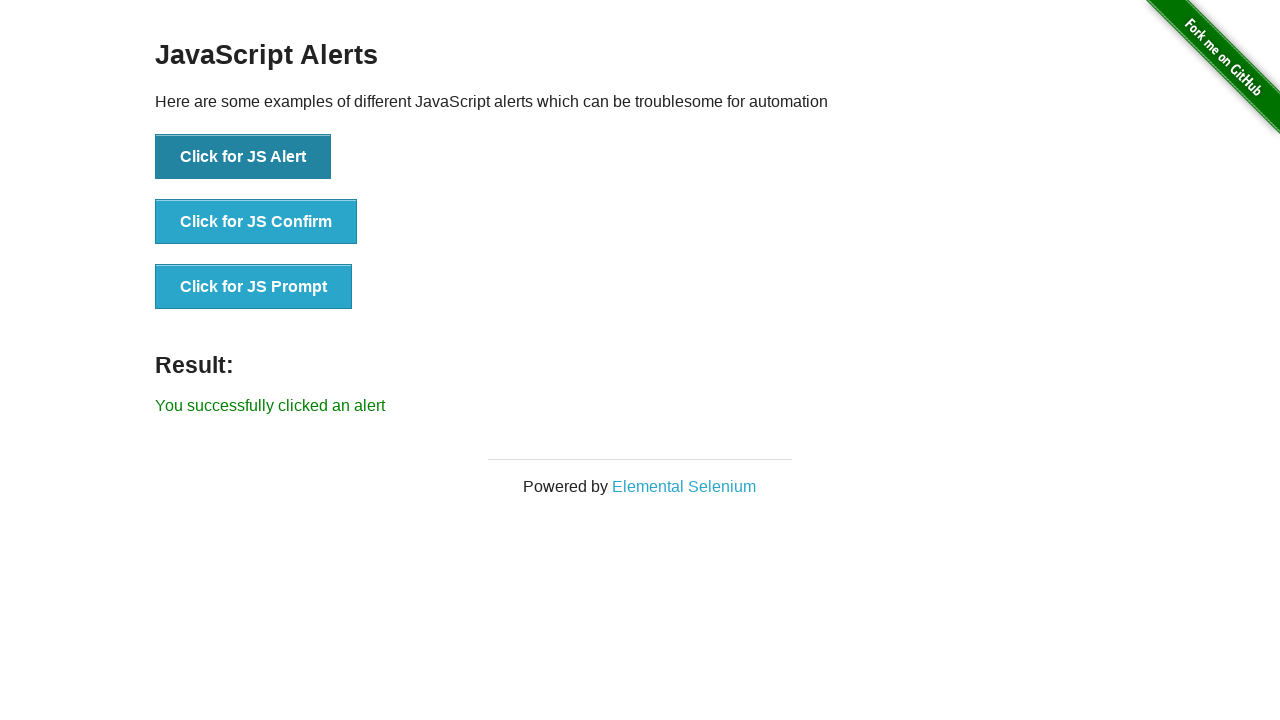

Alert result message appeared confirming alert was accepted
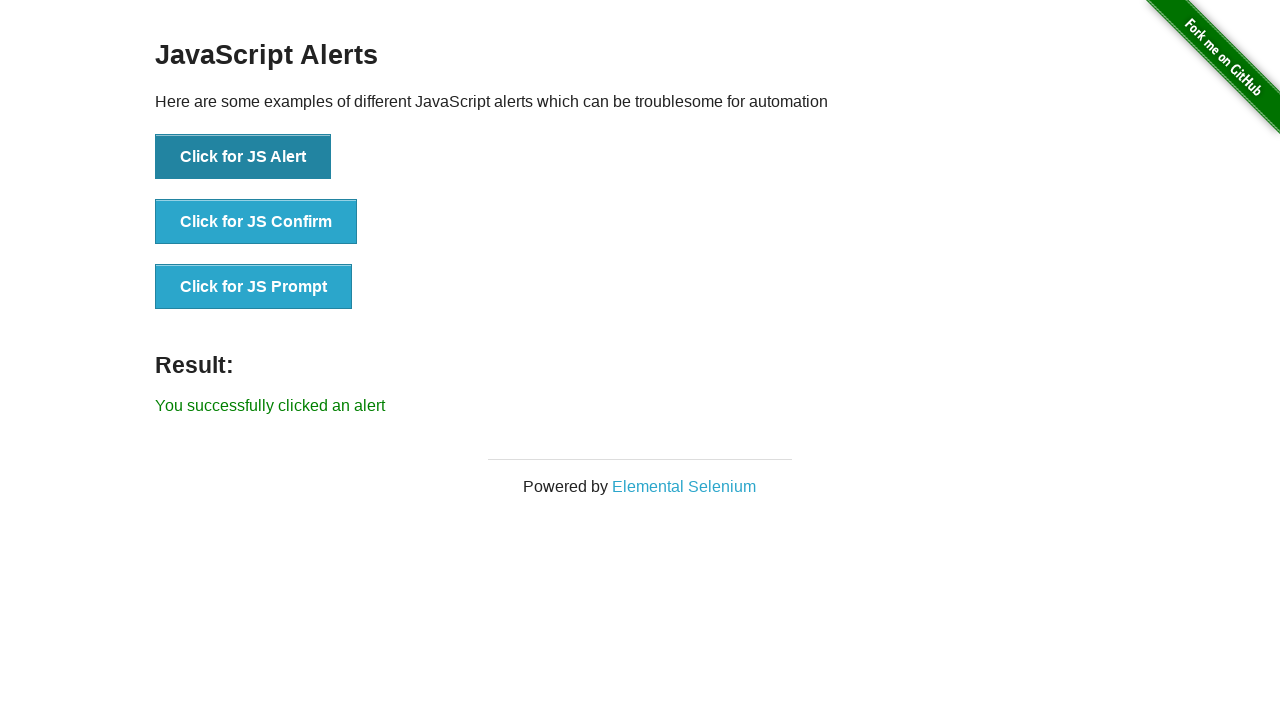

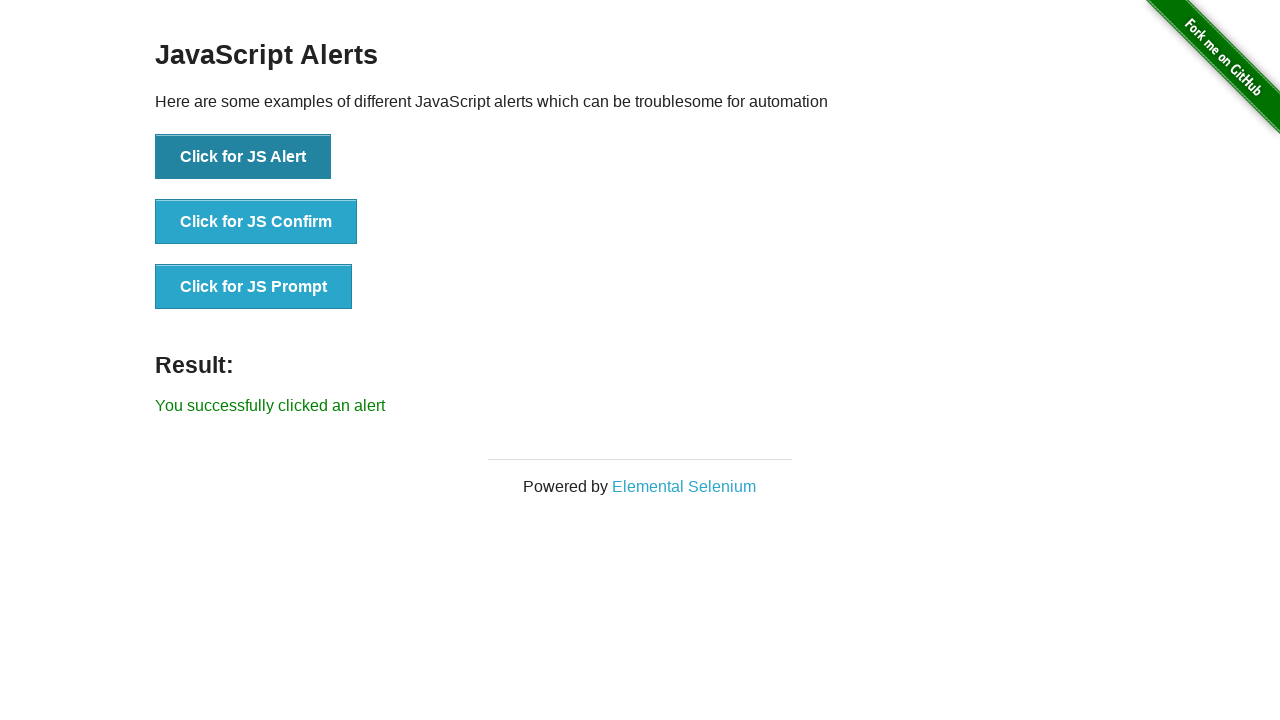